Tests the sign-in page rendering across multiple viewport sizes (desktop, tablet, mobile) by setting different viewport dimensions and capturing the page at each resolution.

Starting URL: https://packrat.world/sign-in

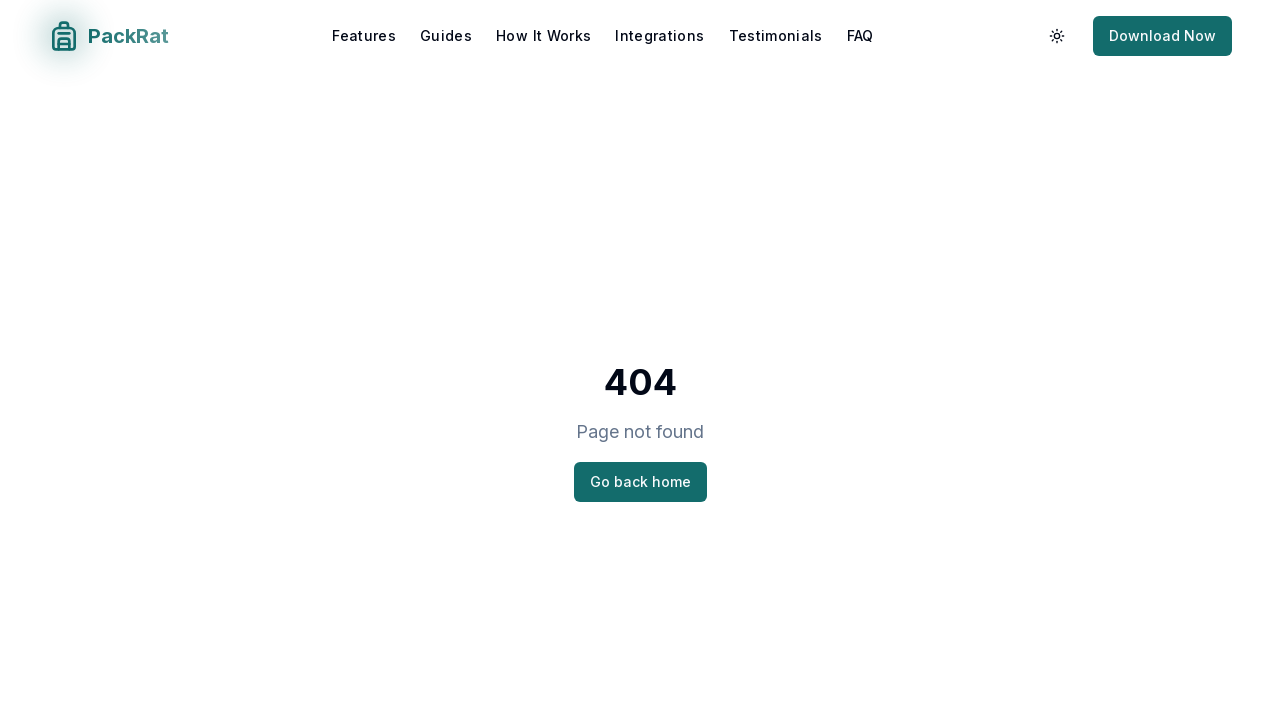

Set viewport size to 1920x1080 (desktop)
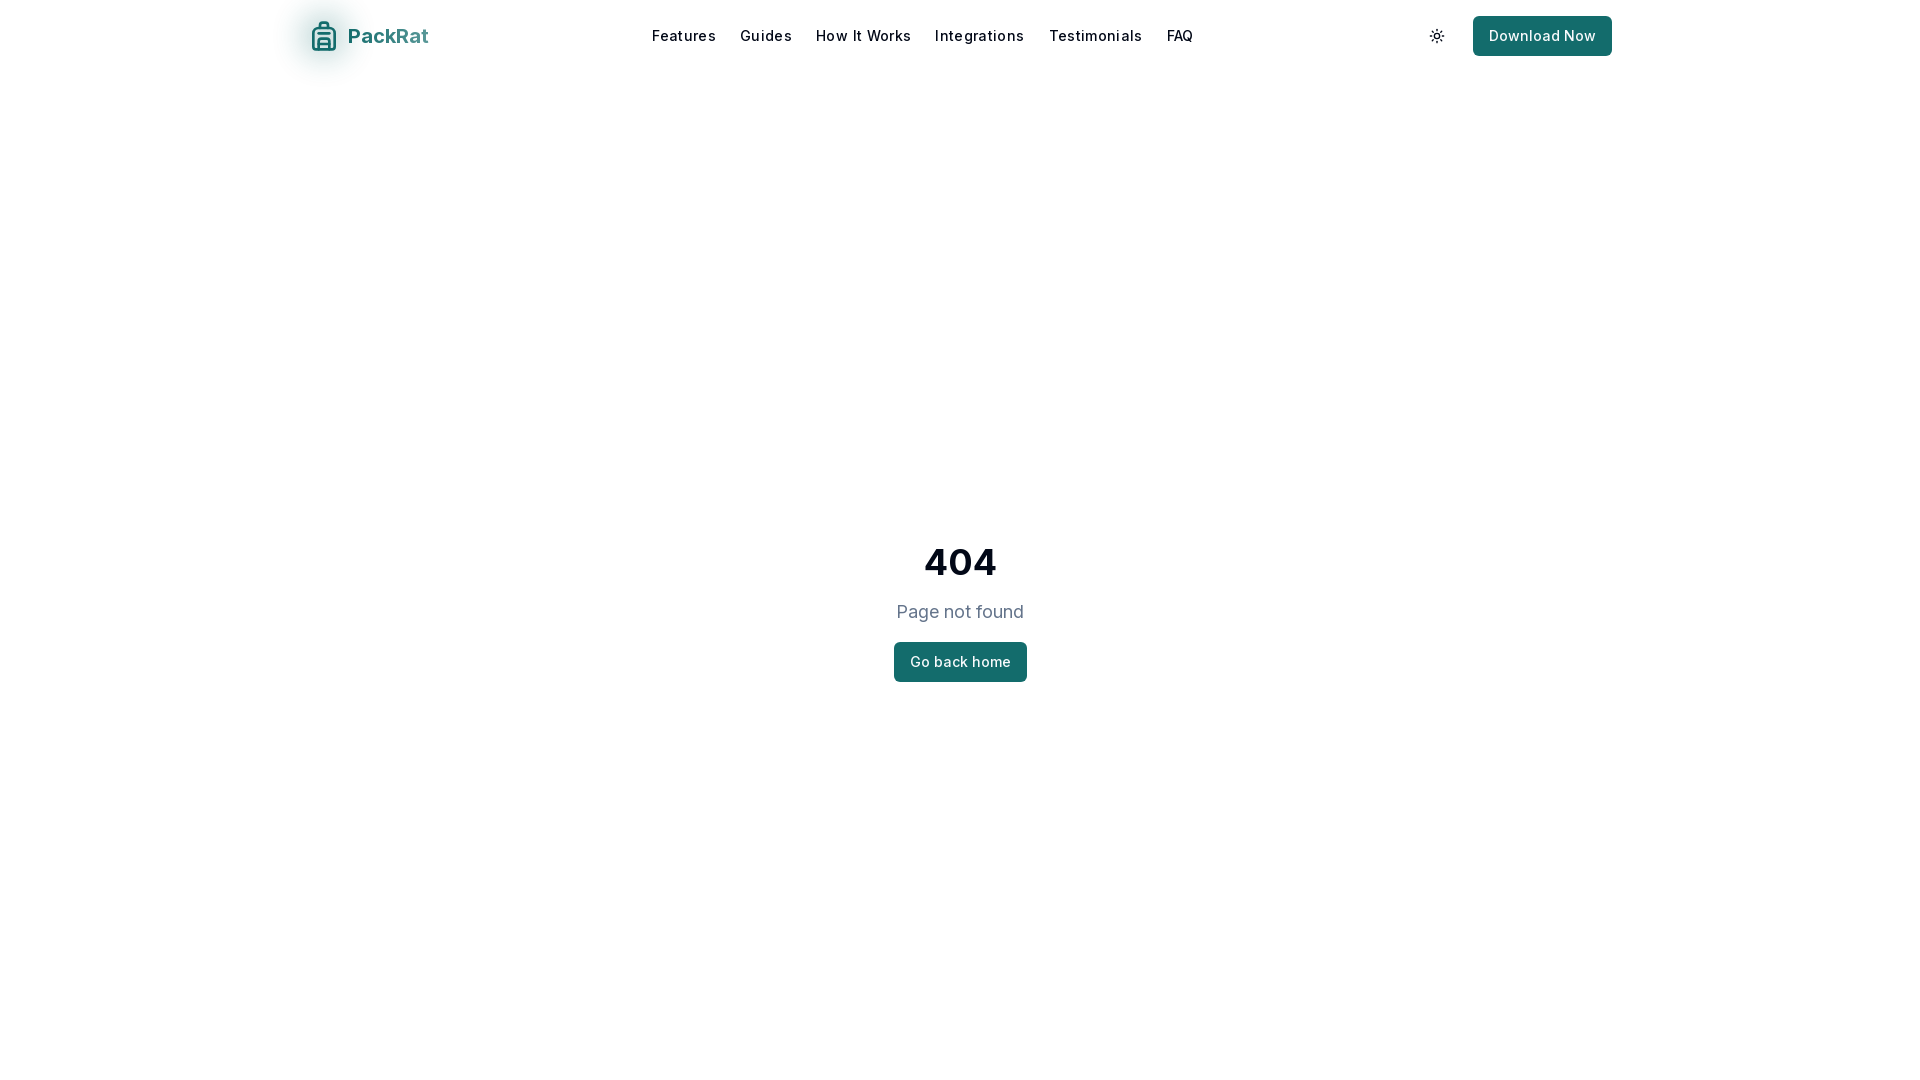

Reloaded sign-in page at desktop resolution
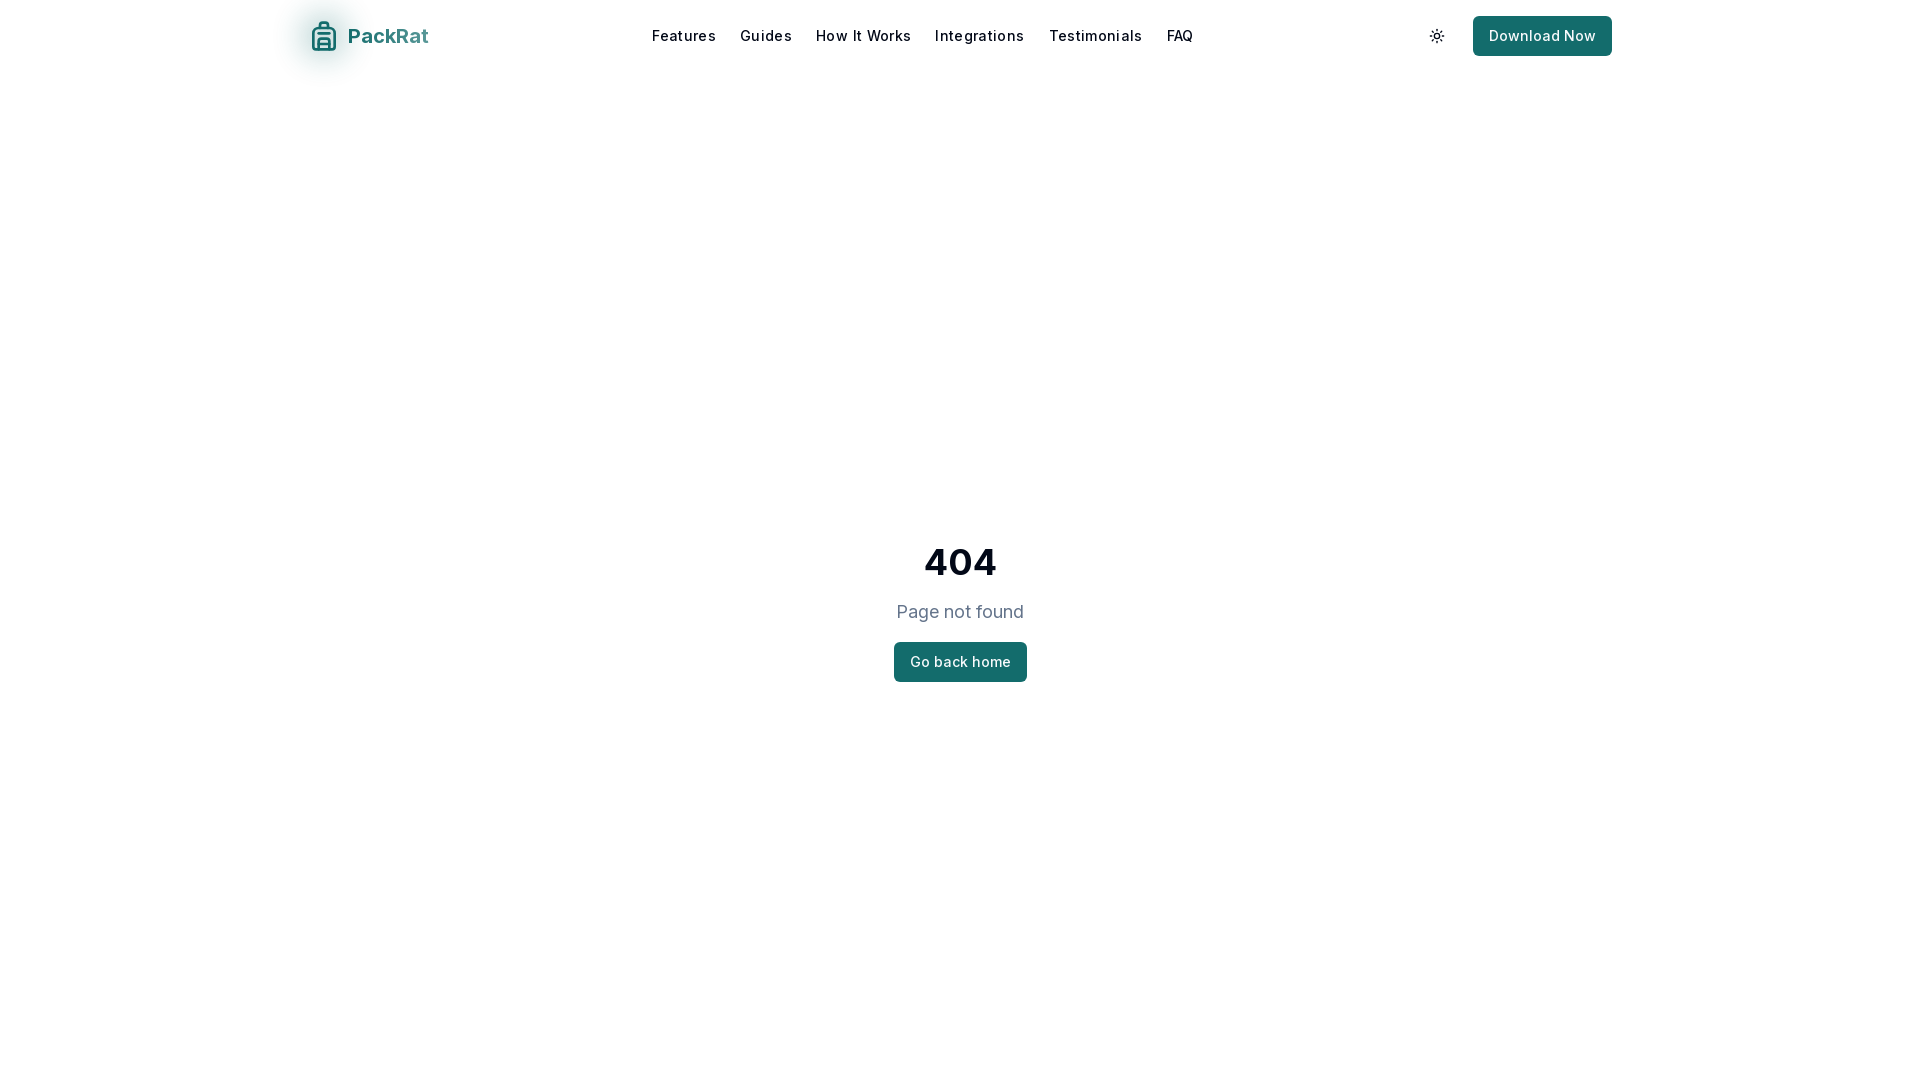

Sign-in page fully rendered and networkidle at desktop resolution
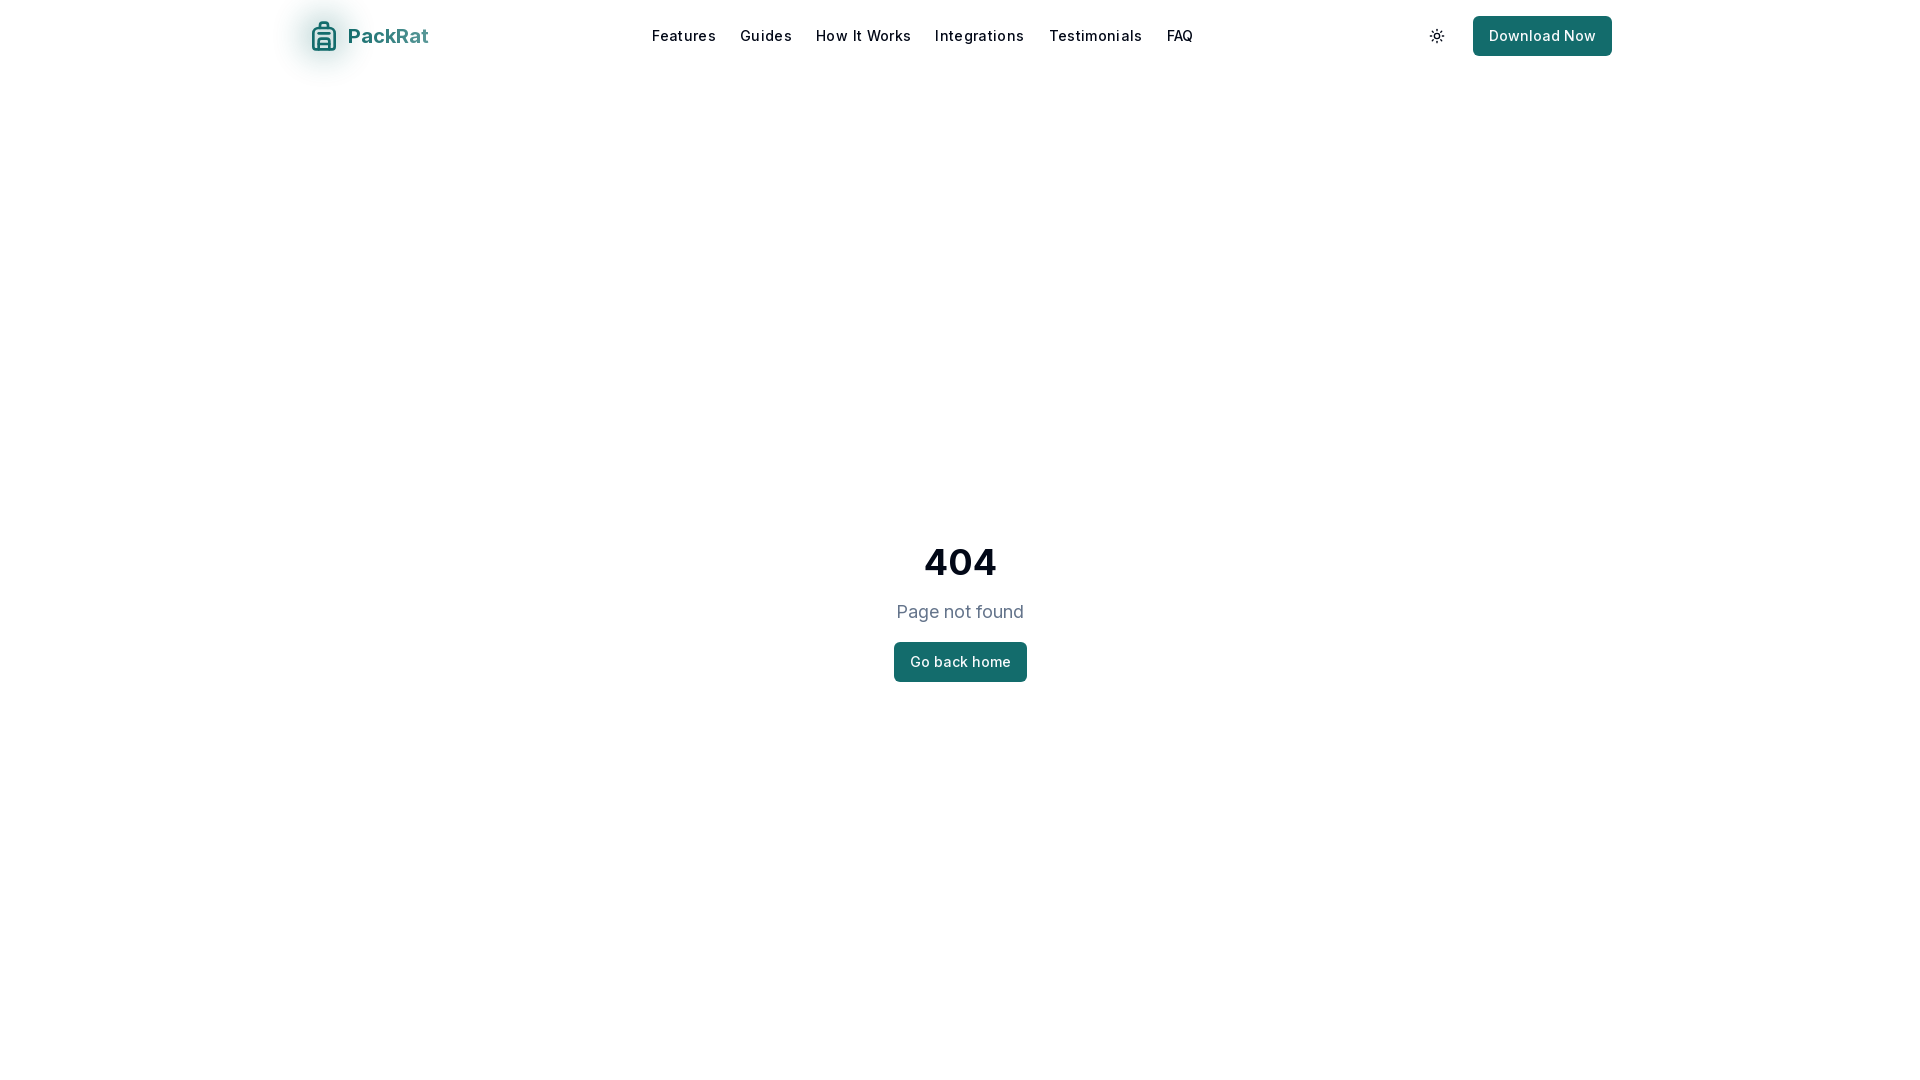

Set viewport size to 3440x1440 (big_desktop)
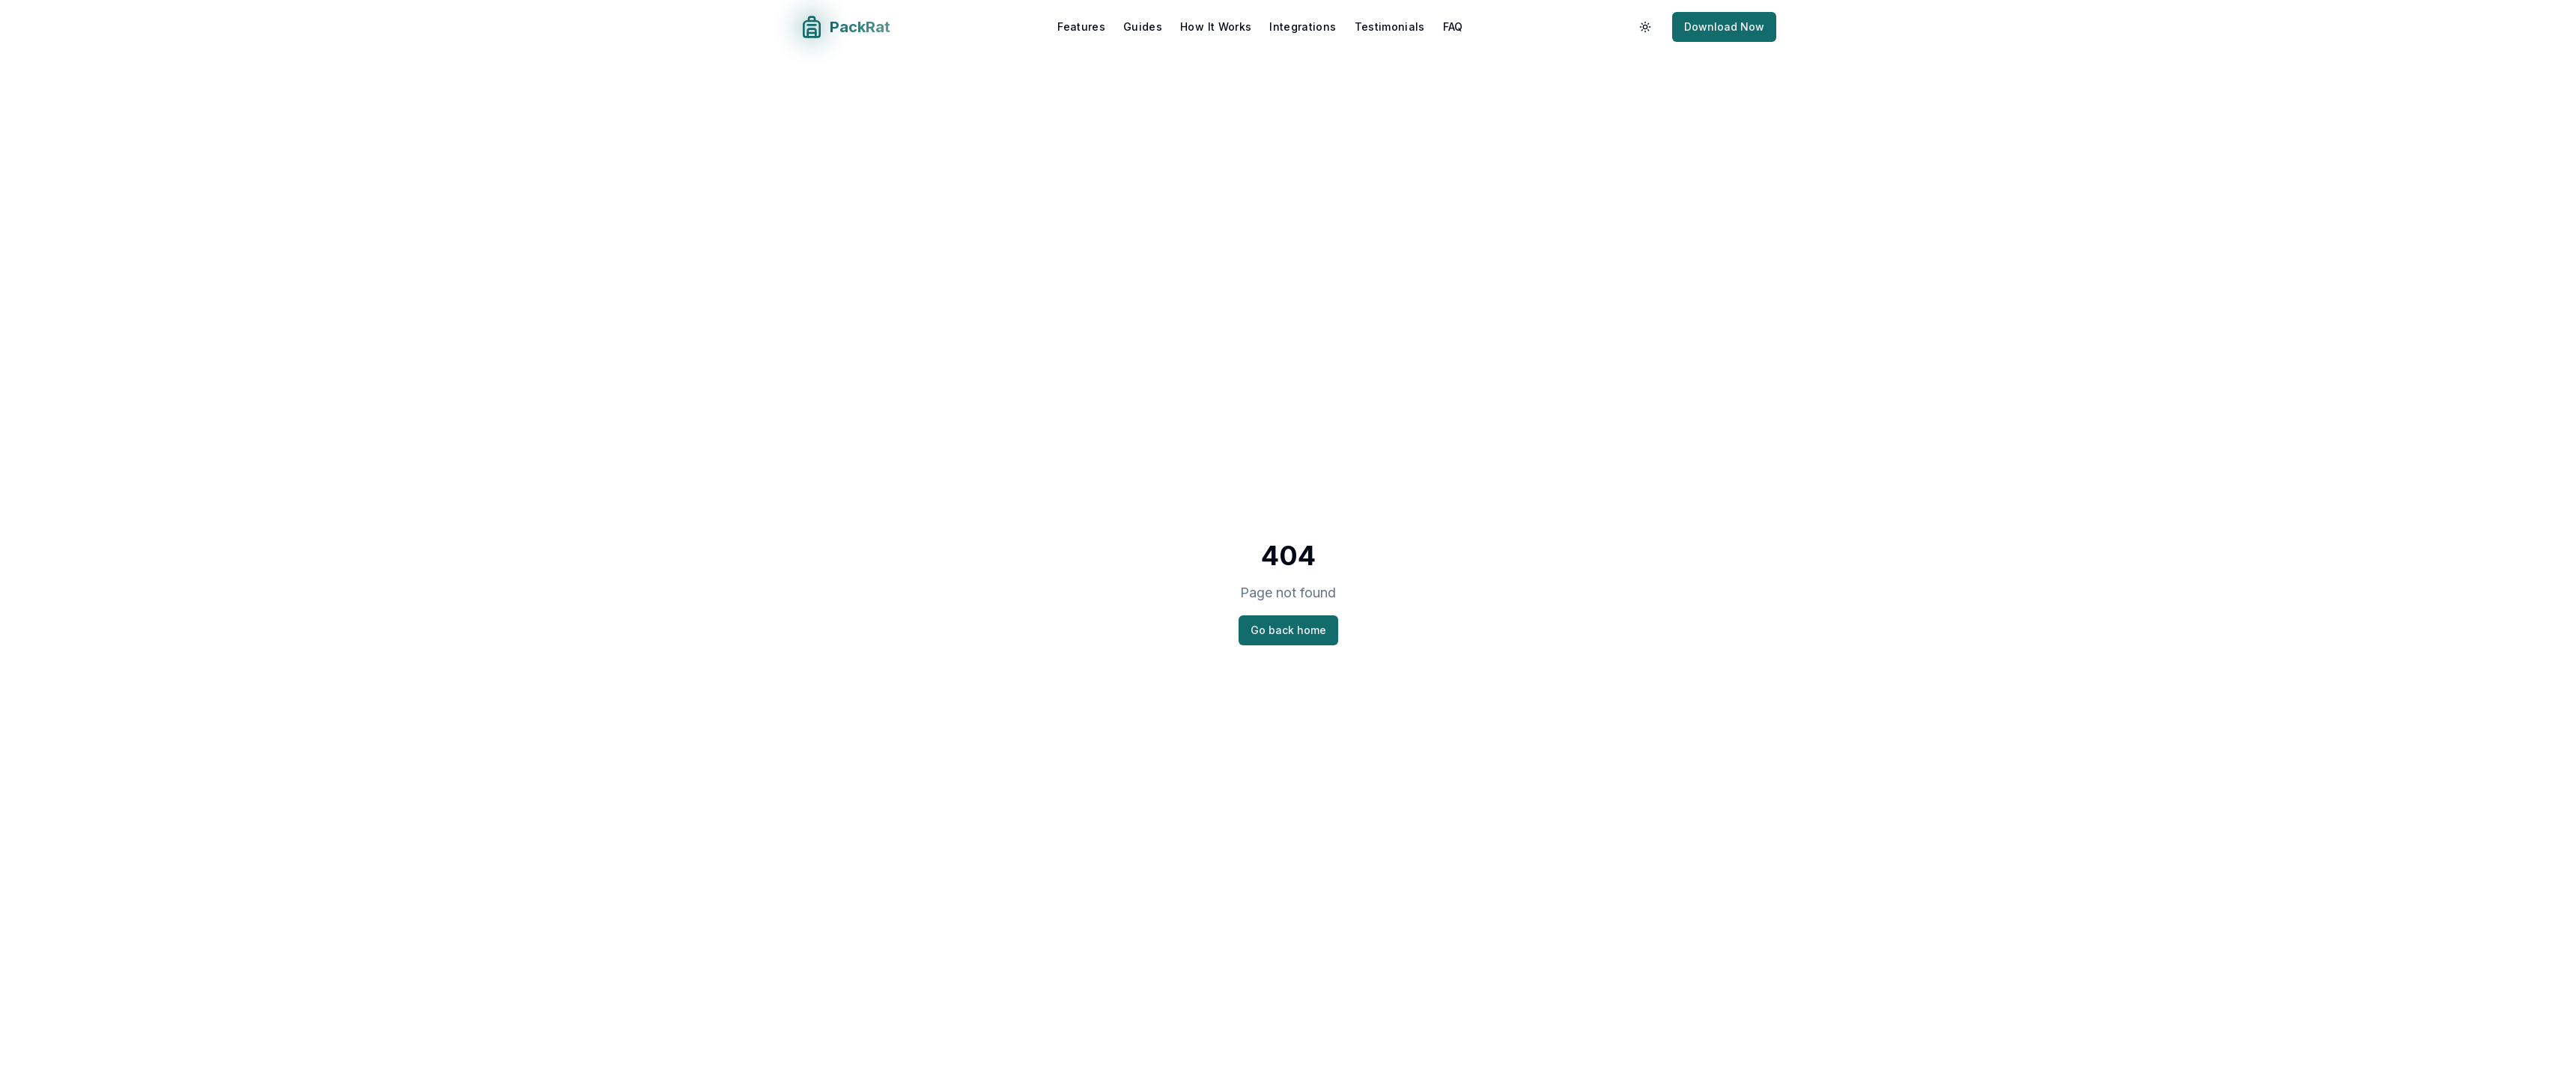

Reloaded sign-in page at big_desktop resolution
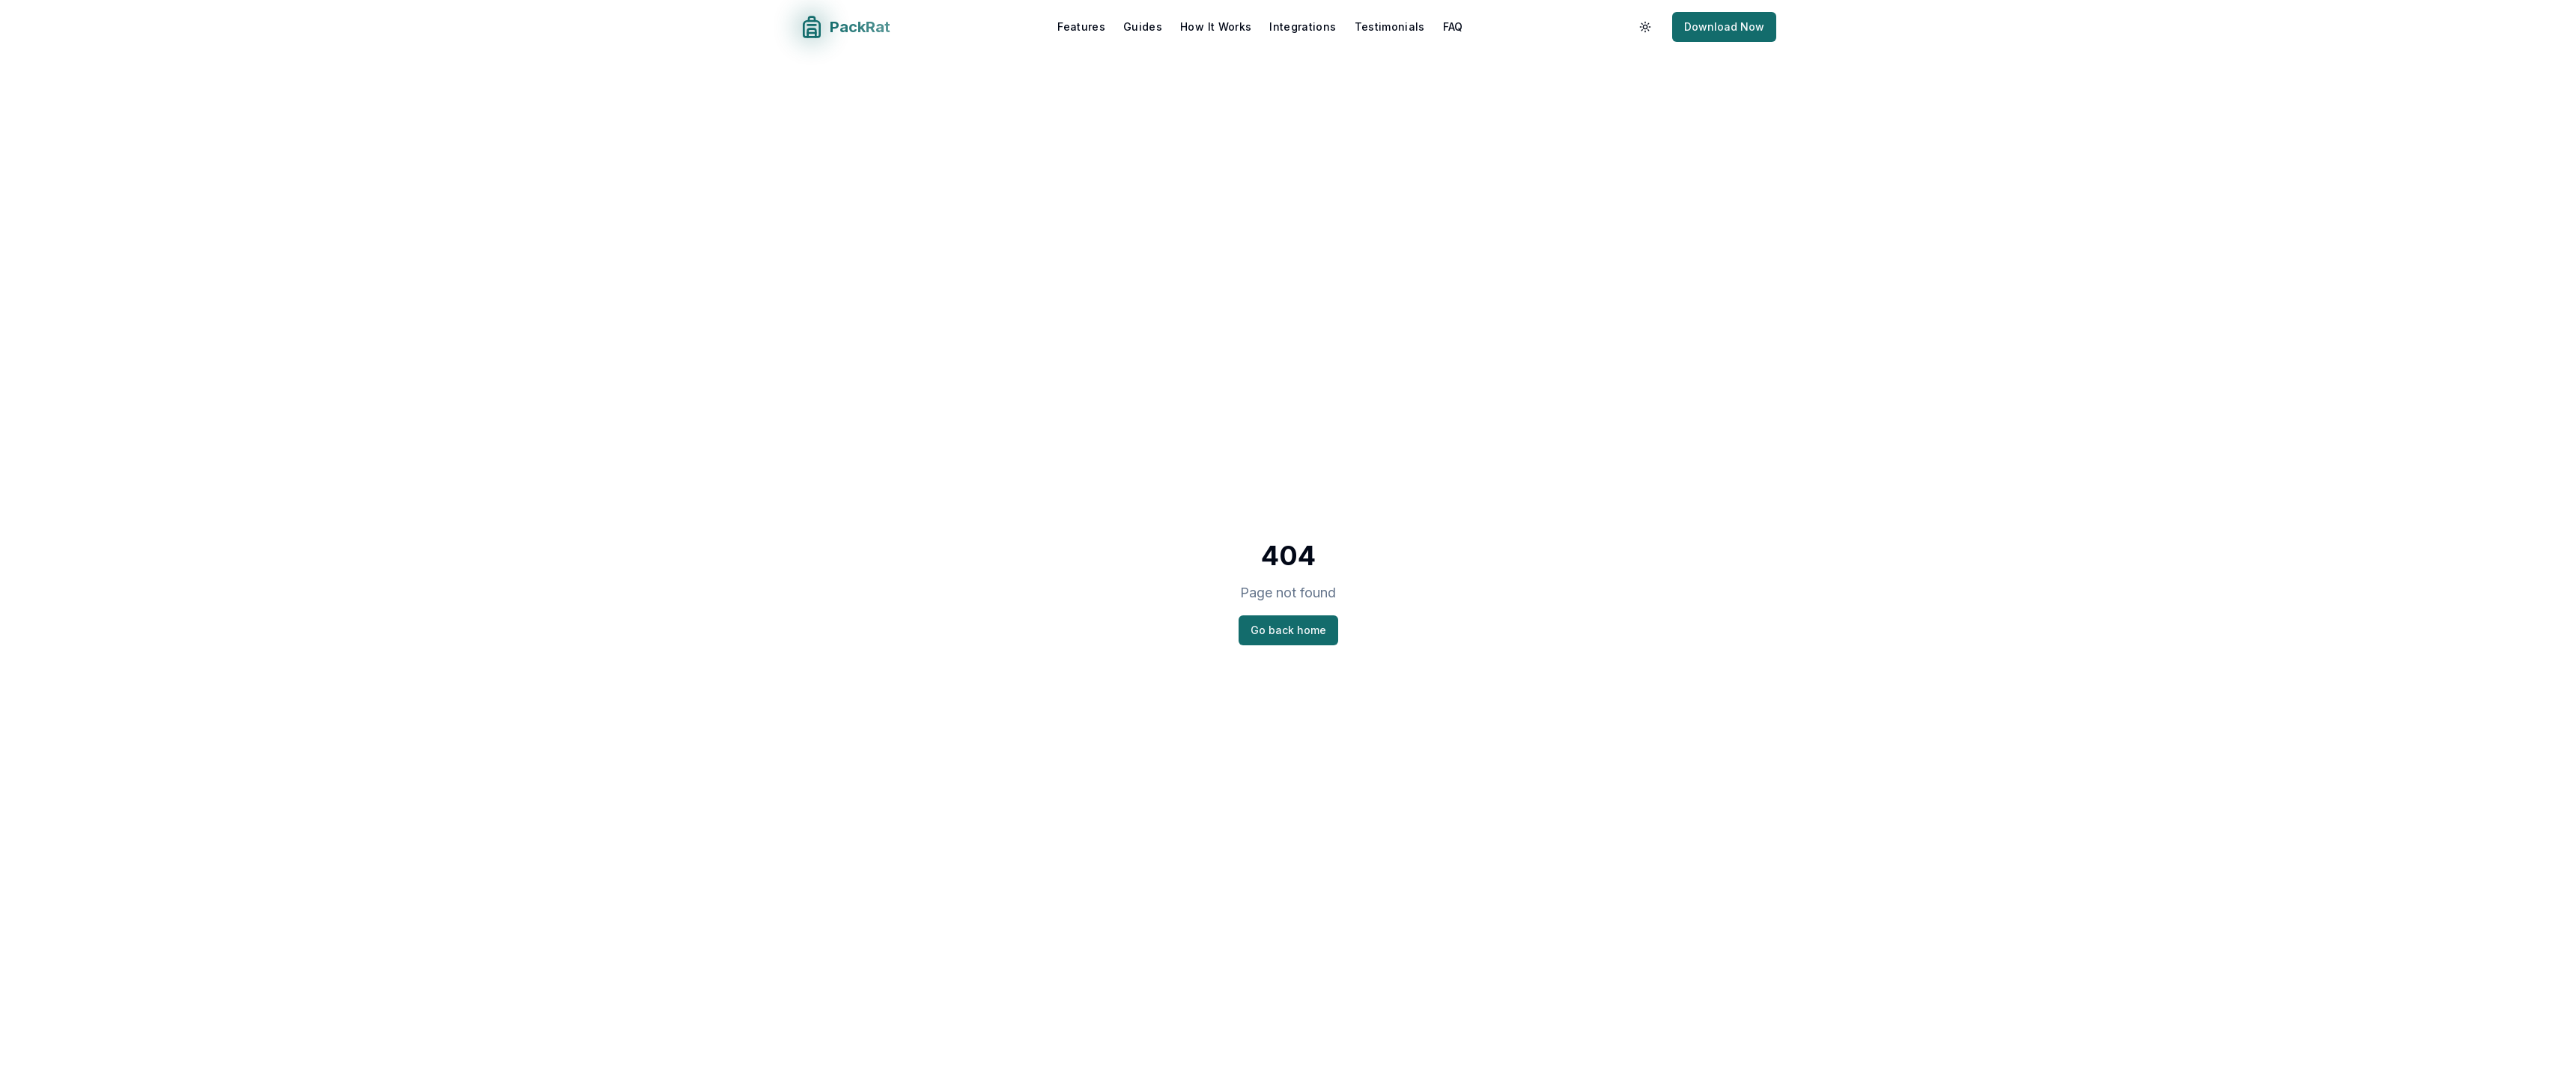

Sign-in page fully rendered and networkidle at big_desktop resolution
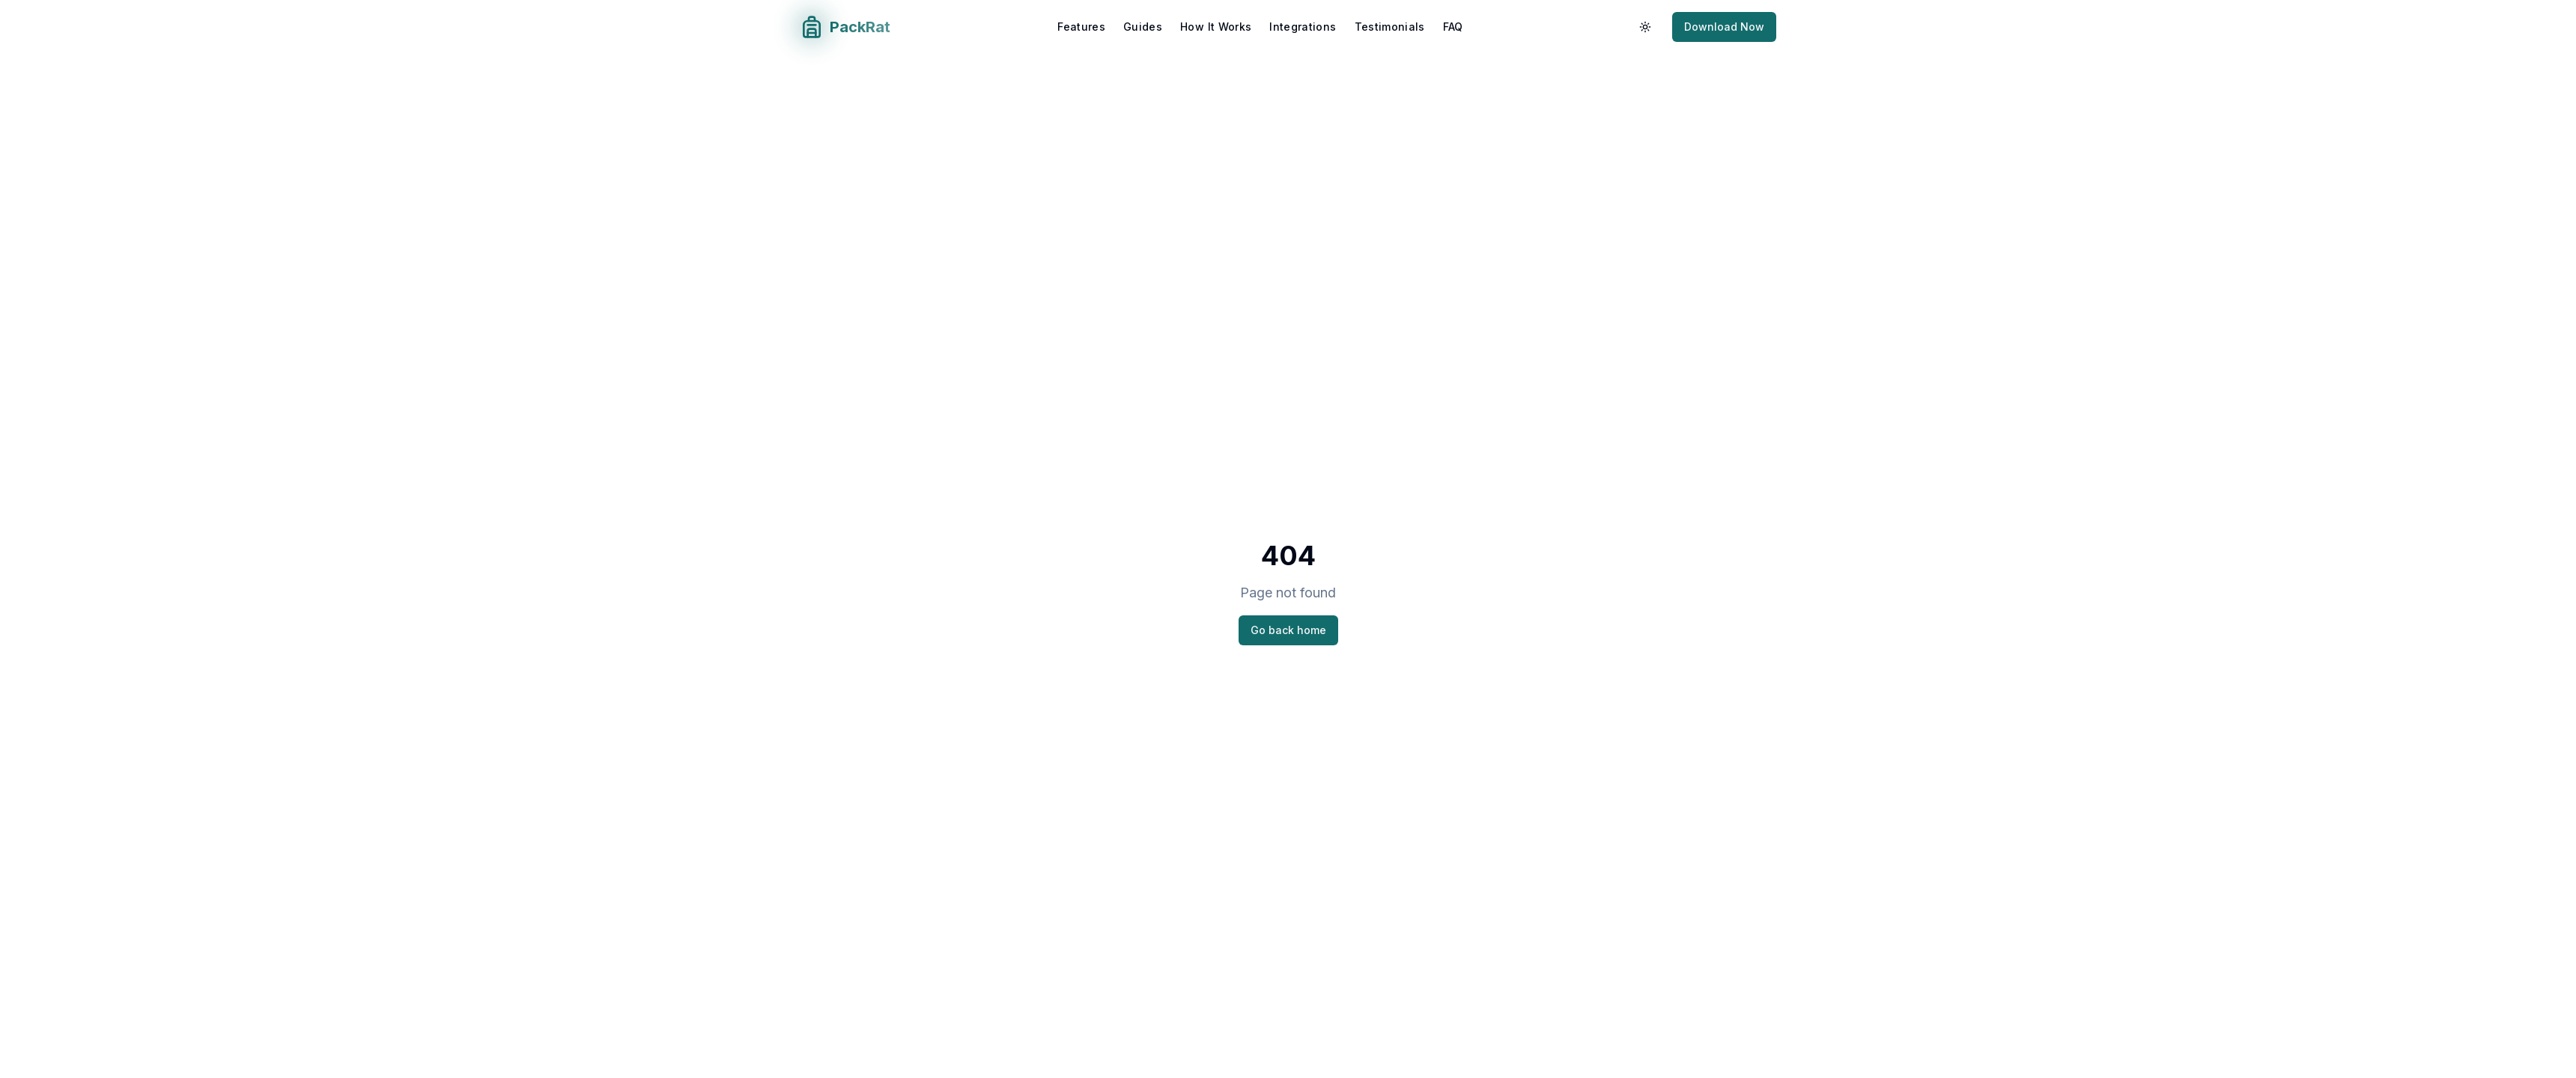

Set viewport size to 1280x800 (tablet)
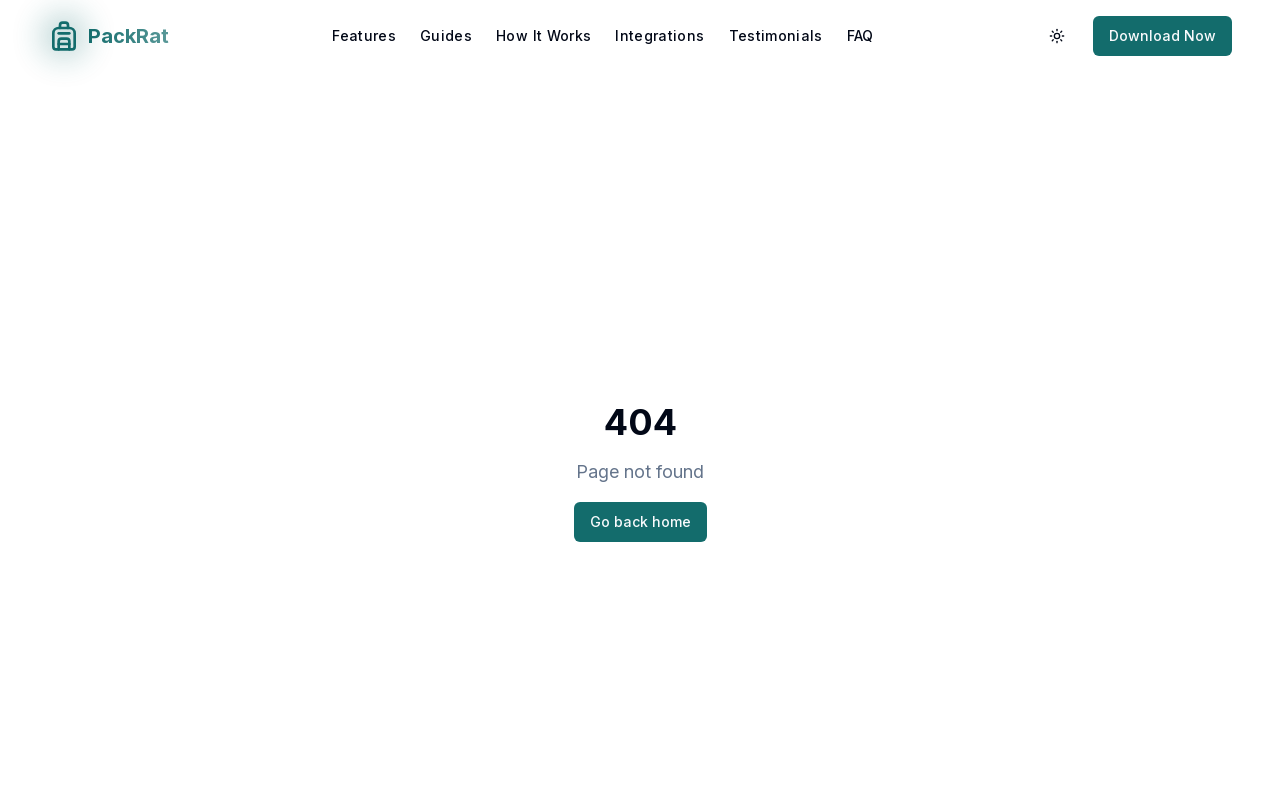

Reloaded sign-in page at tablet resolution
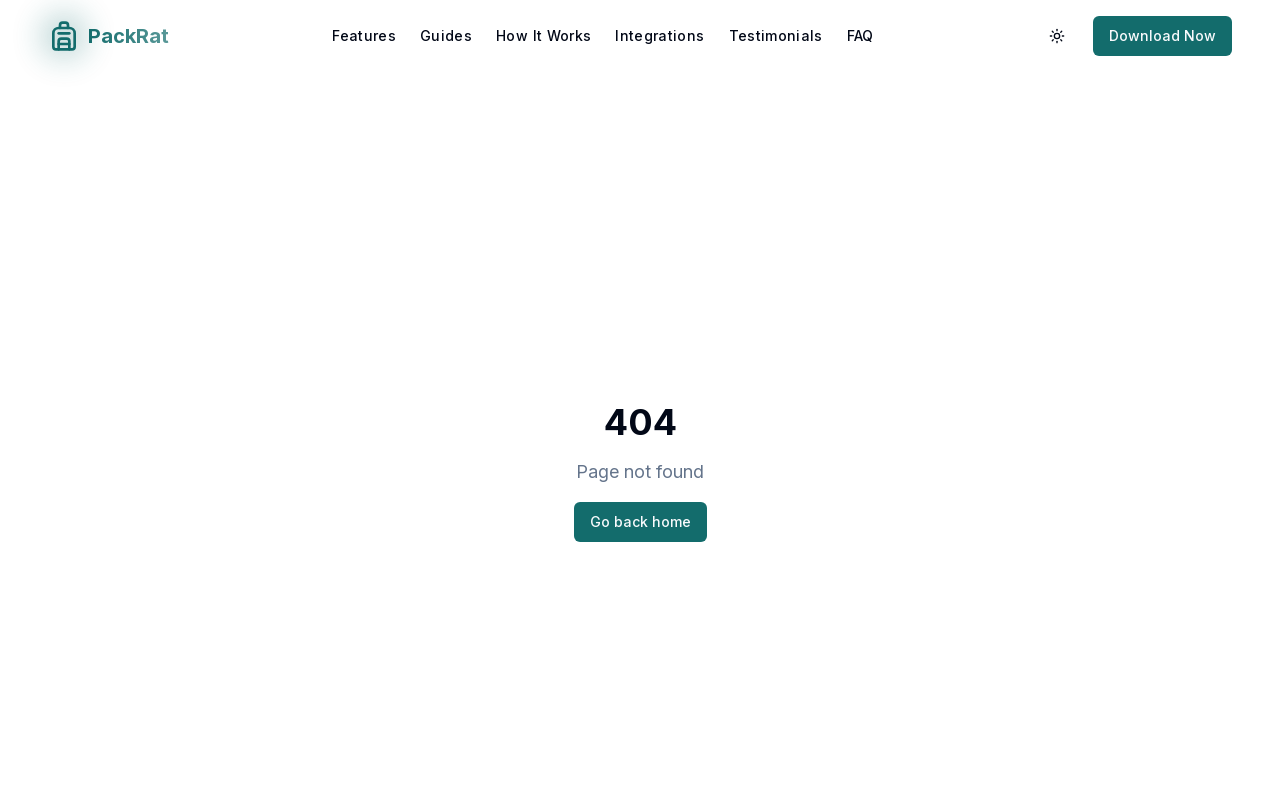

Sign-in page fully rendered and networkidle at tablet resolution
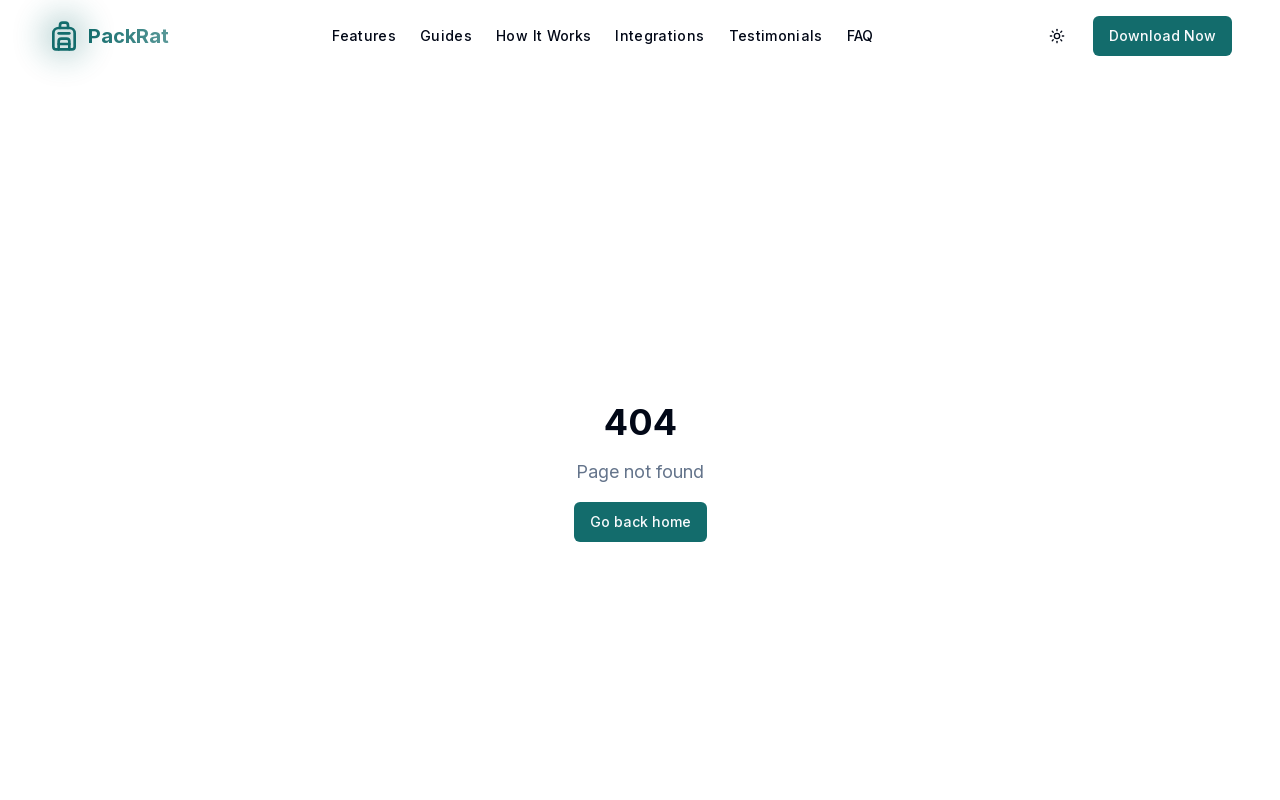

Set viewport size to 1366x1024 (iPad_Pro)
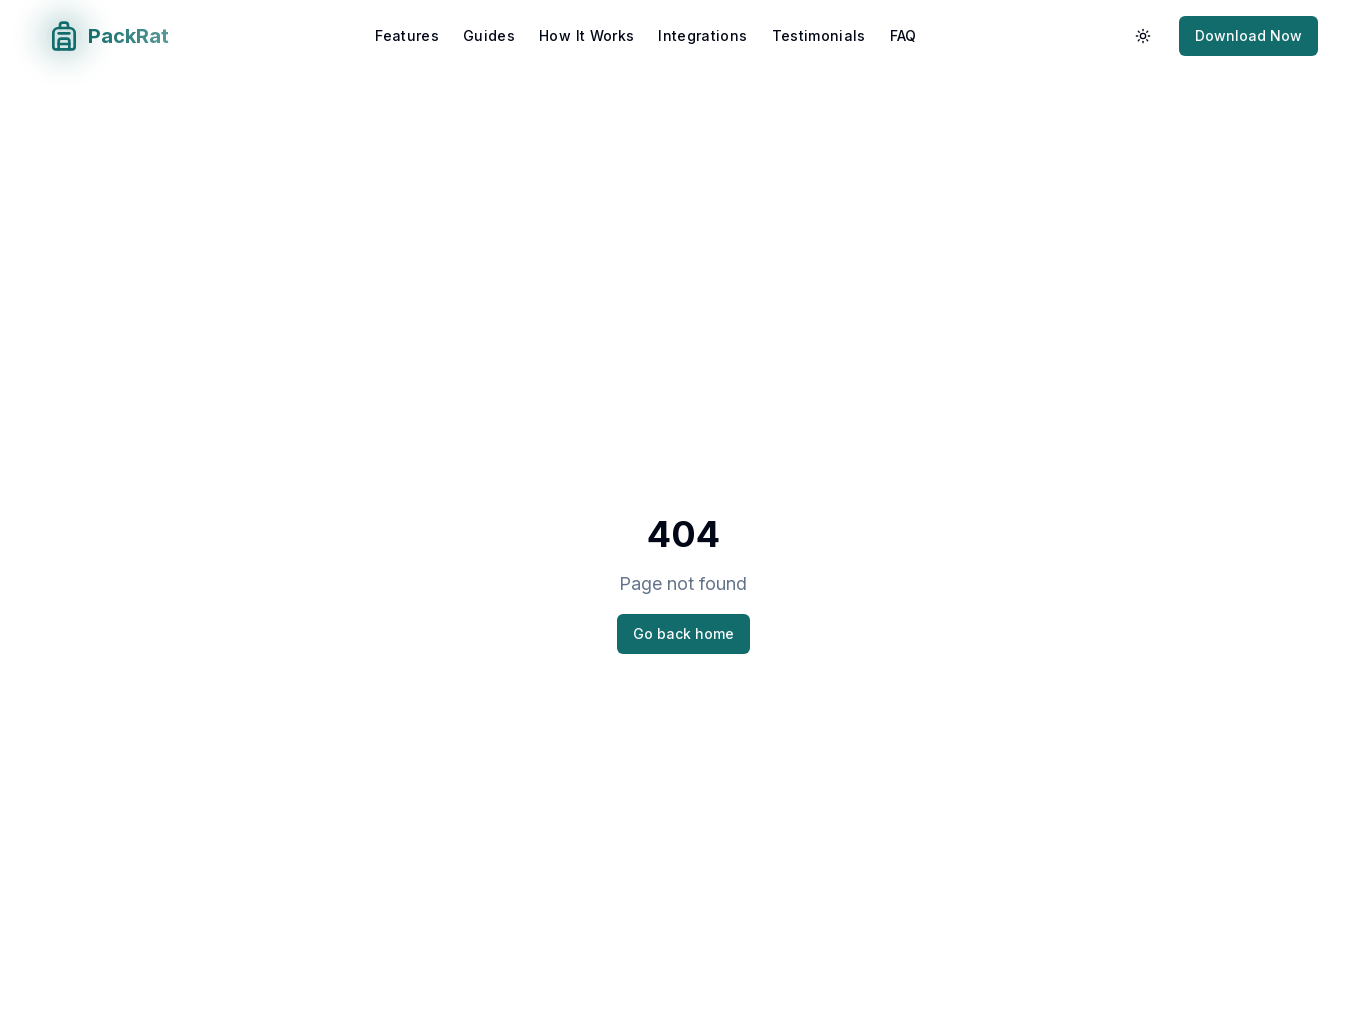

Reloaded sign-in page at iPad_Pro resolution
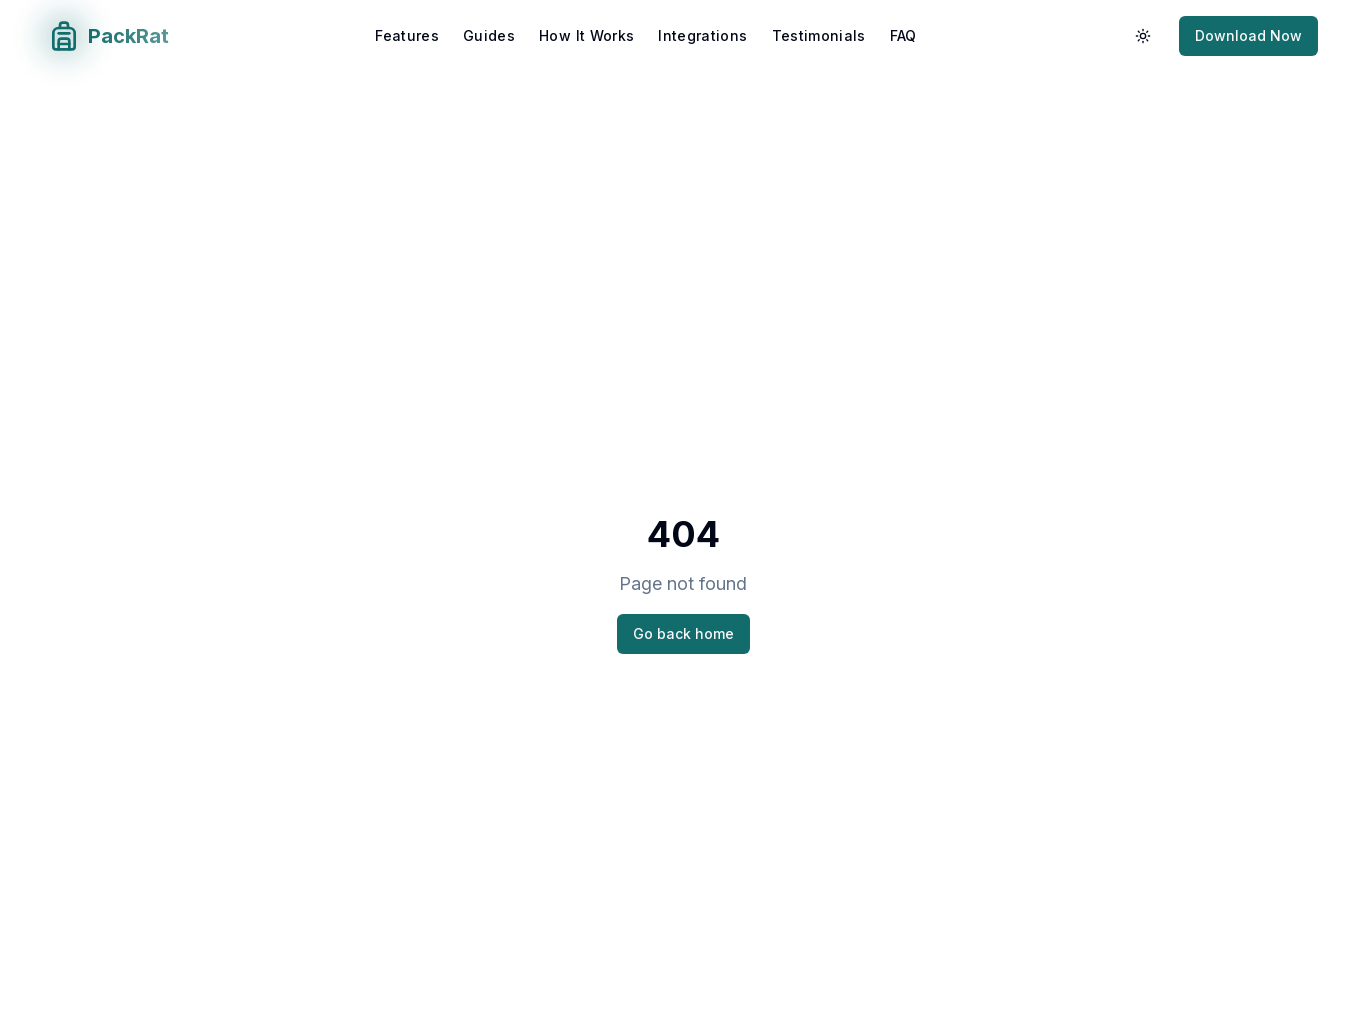

Sign-in page fully rendered and networkidle at iPad_Pro resolution
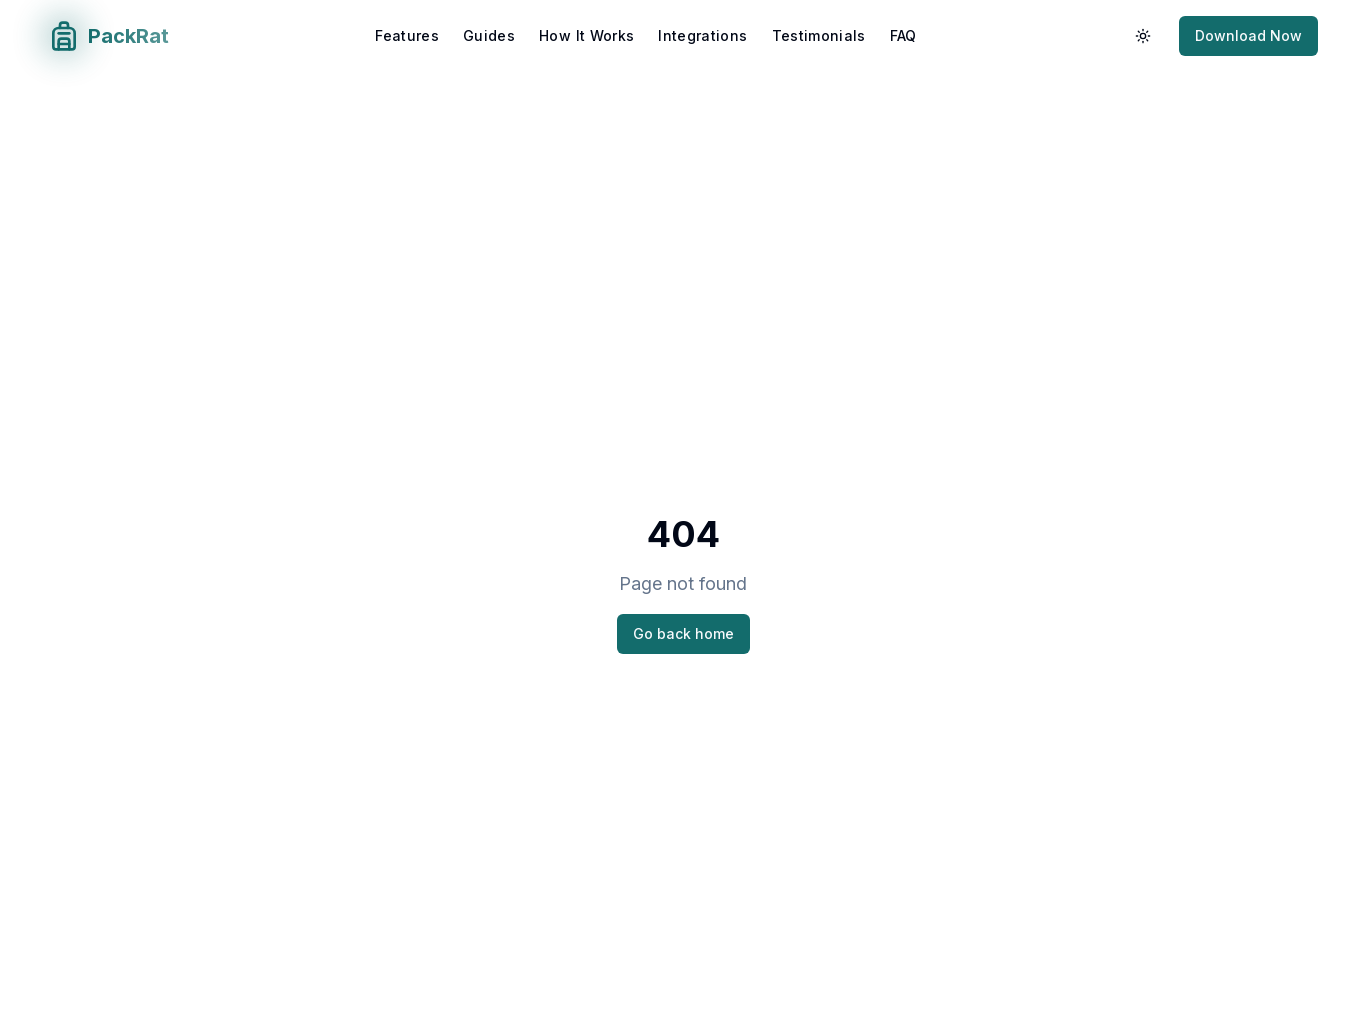

Set viewport size to 375x667 (small_mobile)
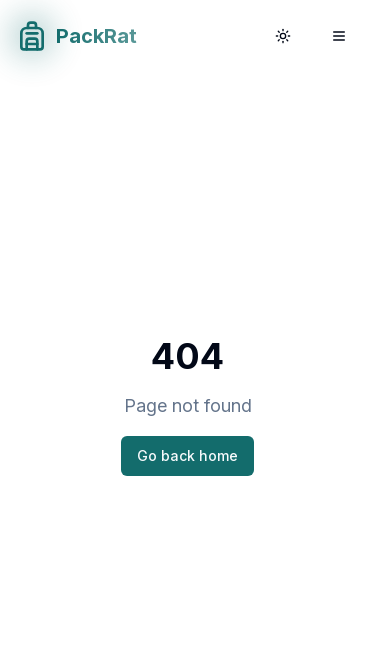

Reloaded sign-in page at small_mobile resolution
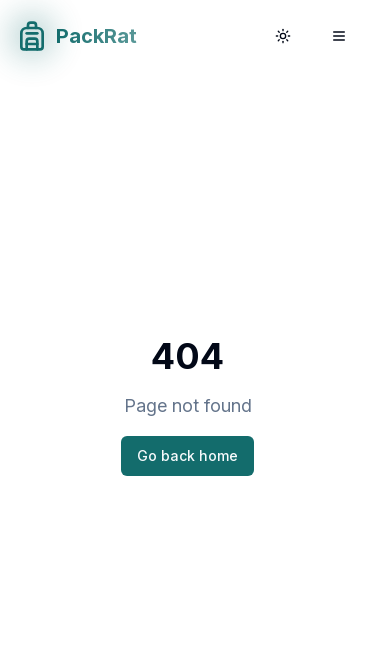

Sign-in page fully rendered and networkidle at small_mobile resolution
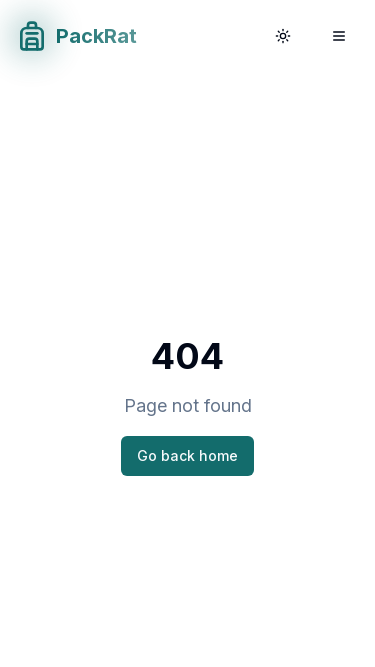

Set viewport size to 390x844 (Android_mobile)
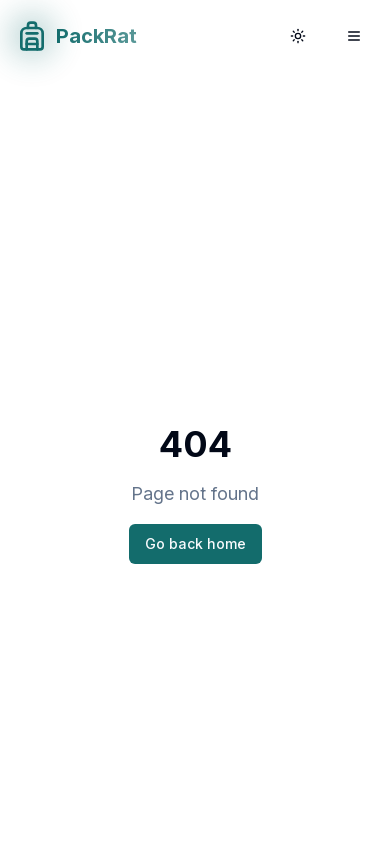

Reloaded sign-in page at Android_mobile resolution
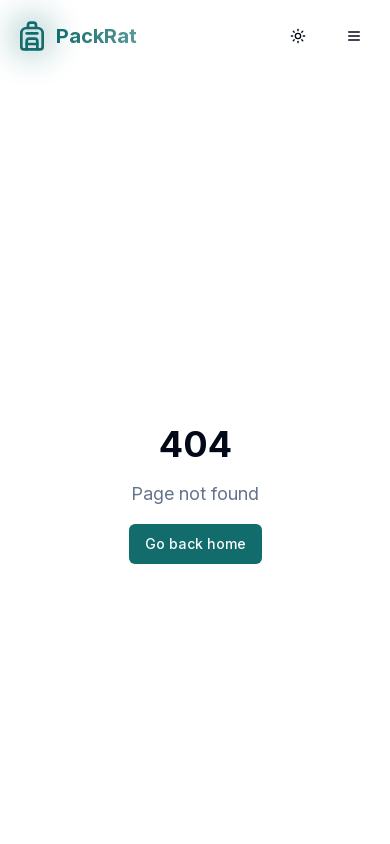

Sign-in page fully rendered and networkidle at Android_mobile resolution
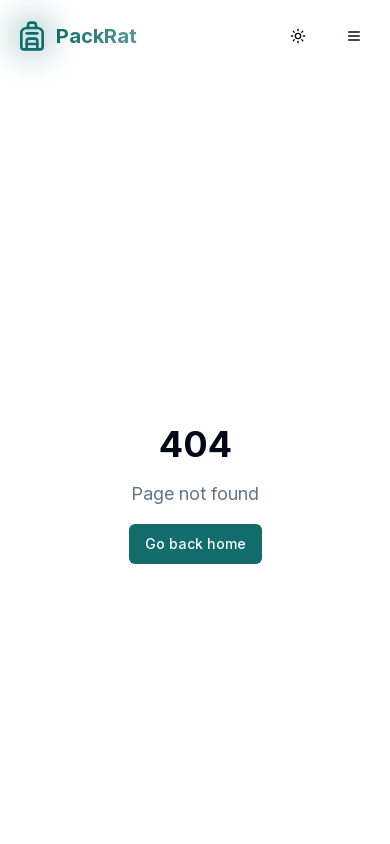

Set viewport size to 393x852 (iPhone)
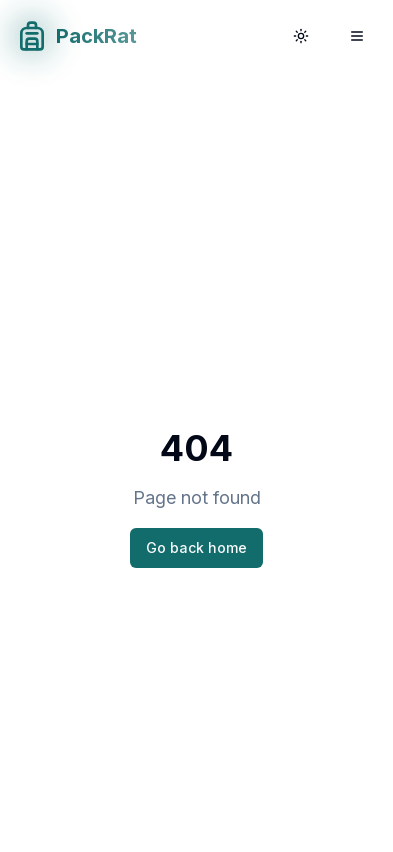

Reloaded sign-in page at iPhone resolution
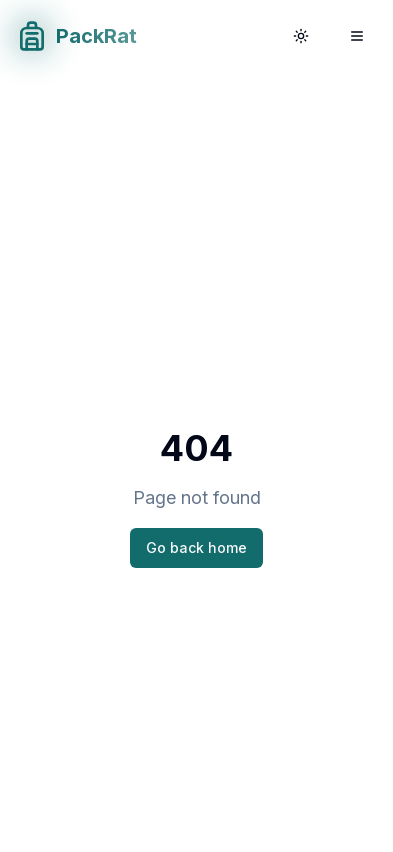

Sign-in page fully rendered and networkidle at iPhone resolution
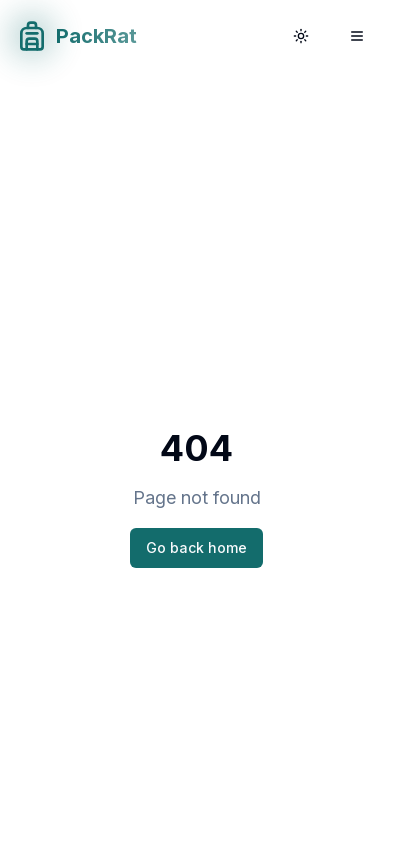

Set viewport size to 430x932 (iPhone_Pro_Max)
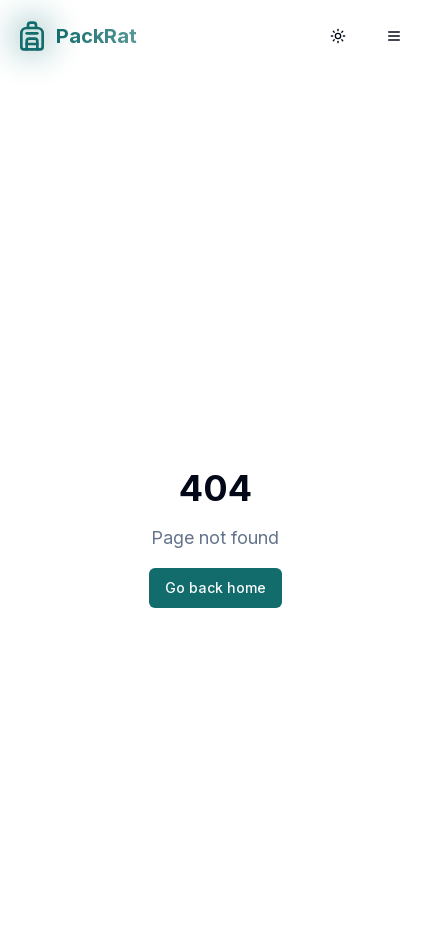

Reloaded sign-in page at iPhone_Pro_Max resolution
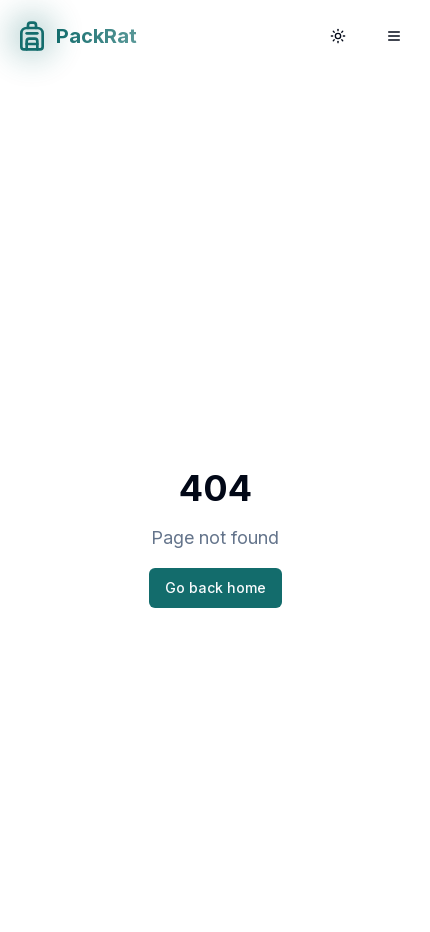

Sign-in page fully rendered and networkidle at iPhone_Pro_Max resolution
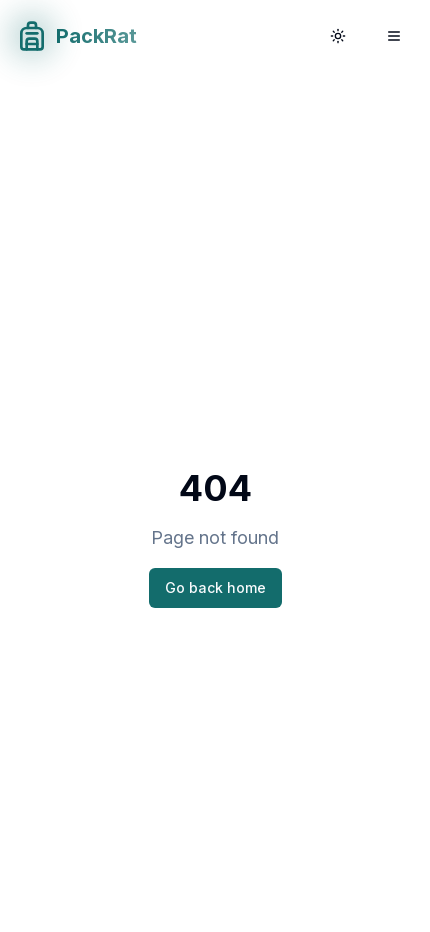

Set viewport size to 1366x768 (laptop)
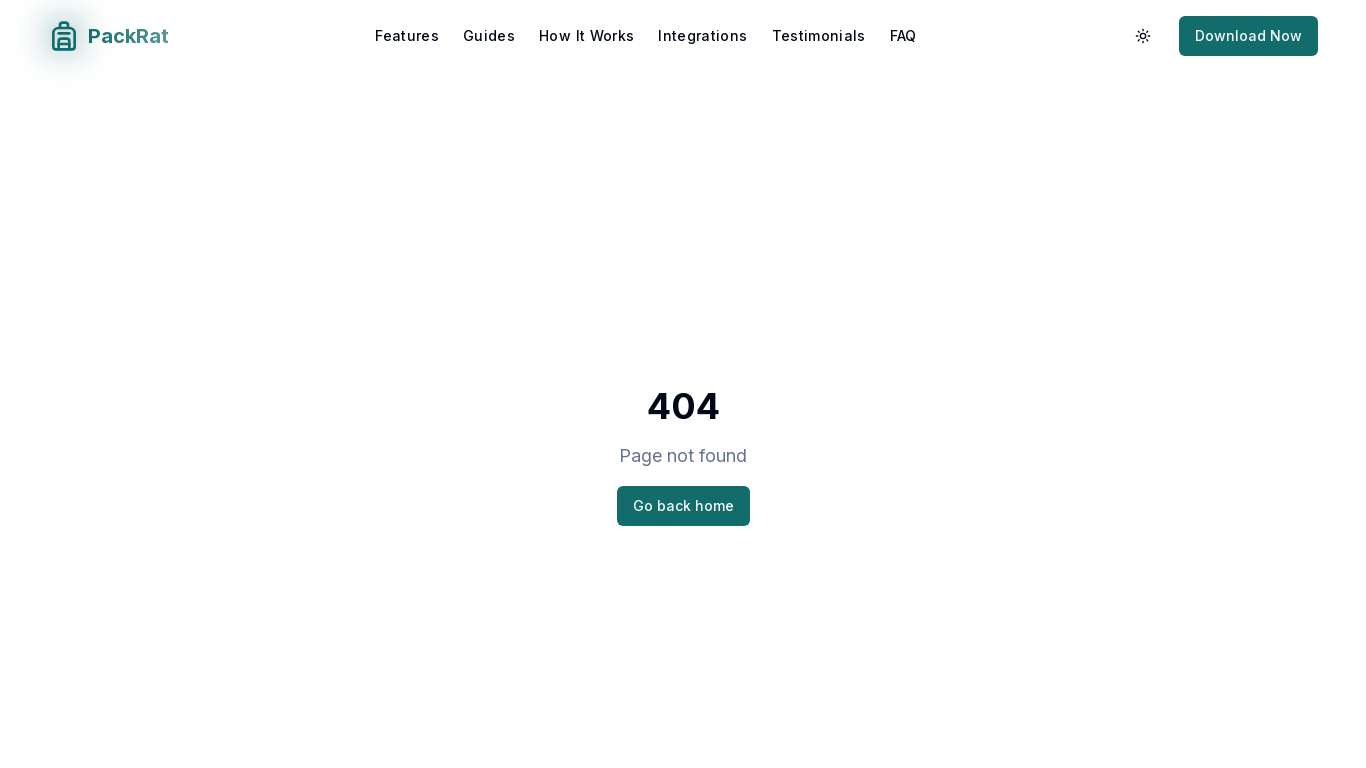

Reloaded sign-in page at laptop resolution
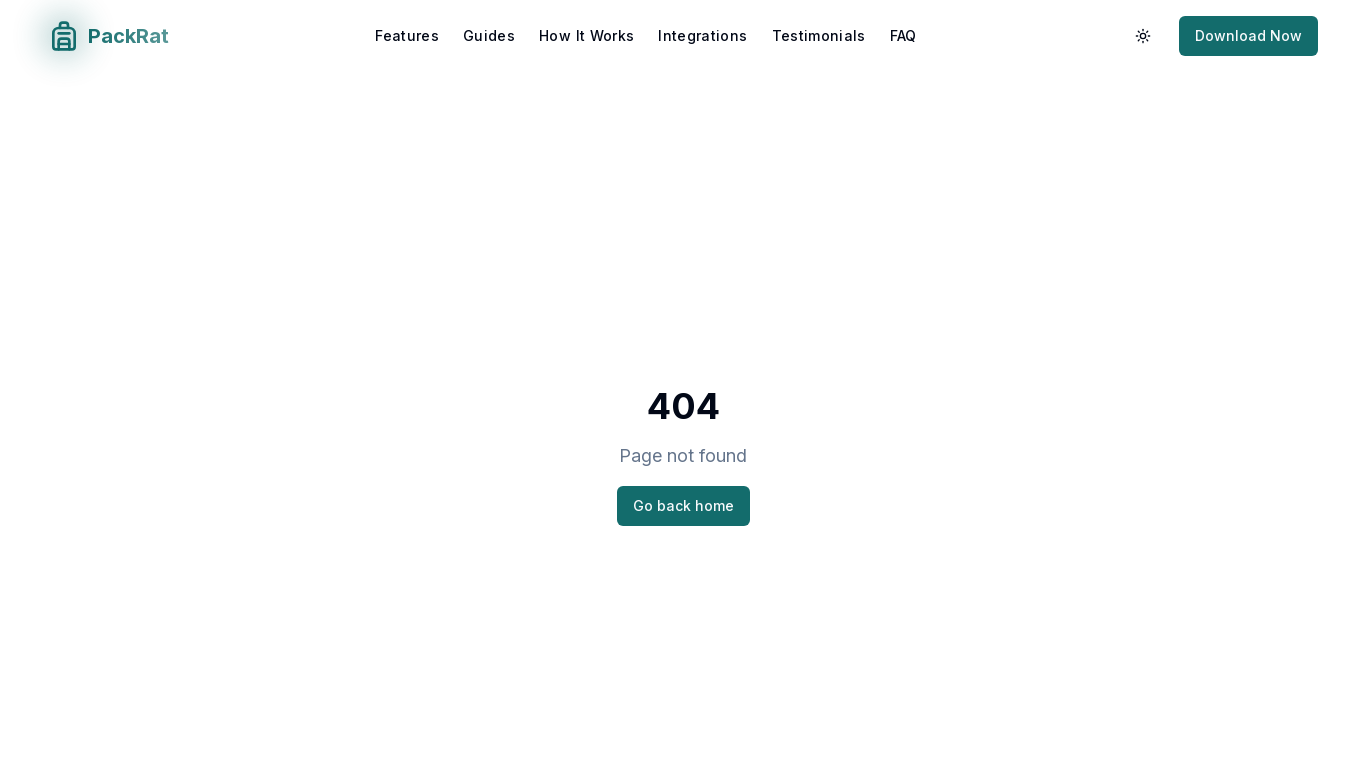

Sign-in page fully rendered and networkidle at laptop resolution
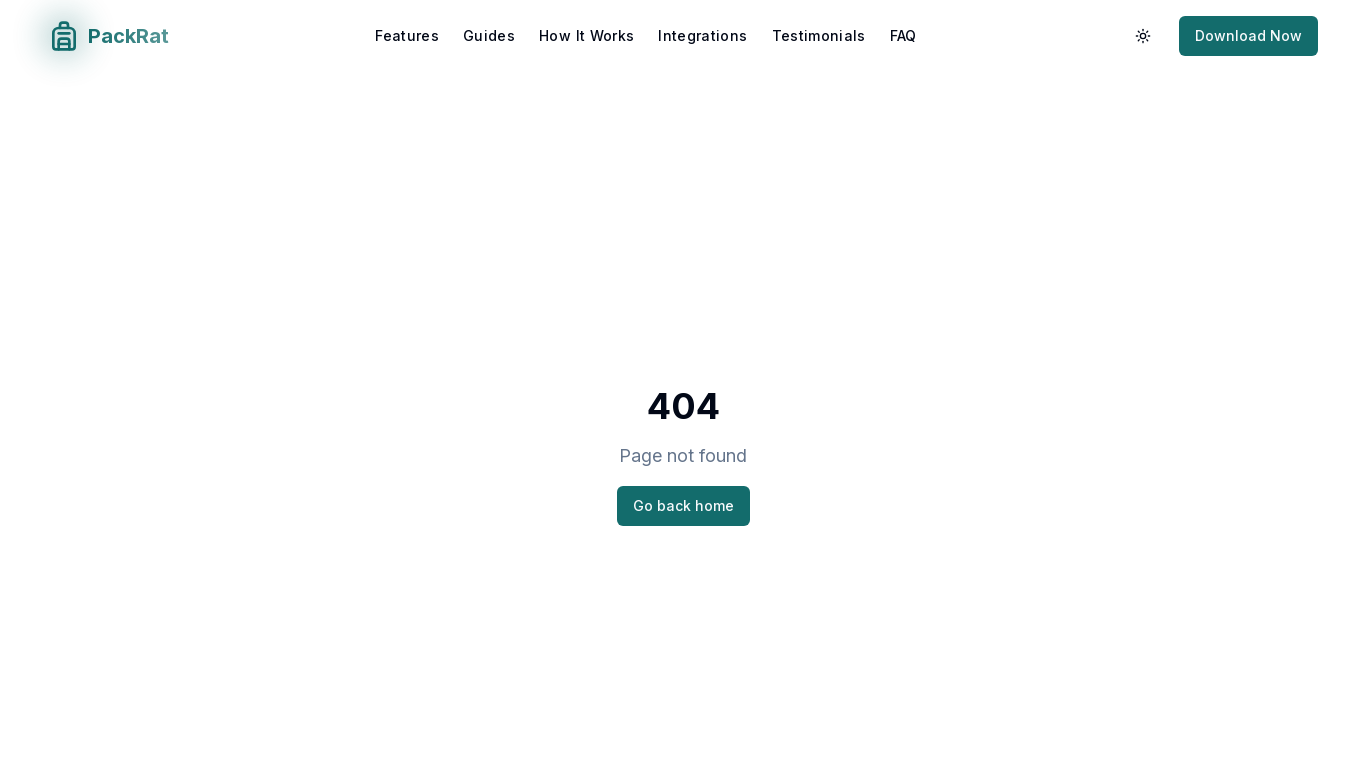

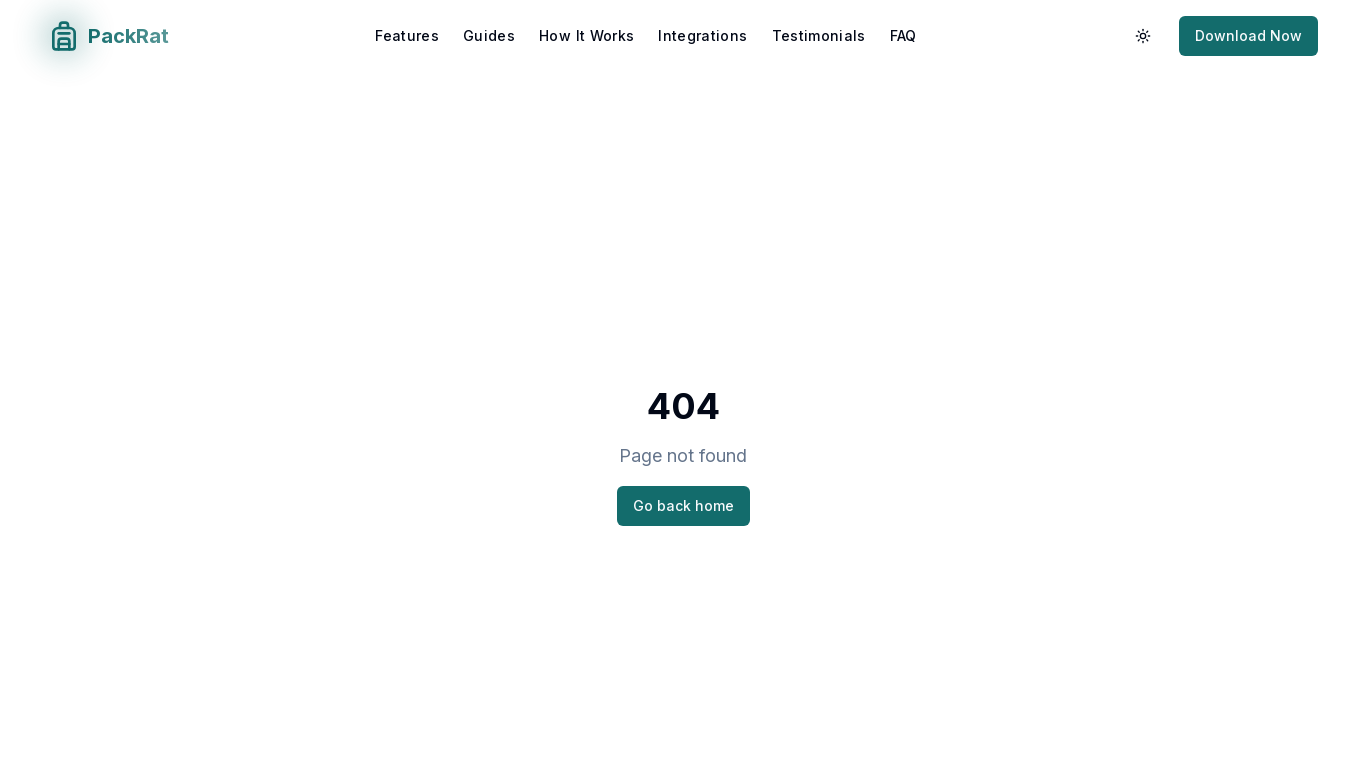